Tests that the Santa Clara University homepage loads correctly by verifying the page title matches the expected value.

Starting URL: https://www.scu.edu/

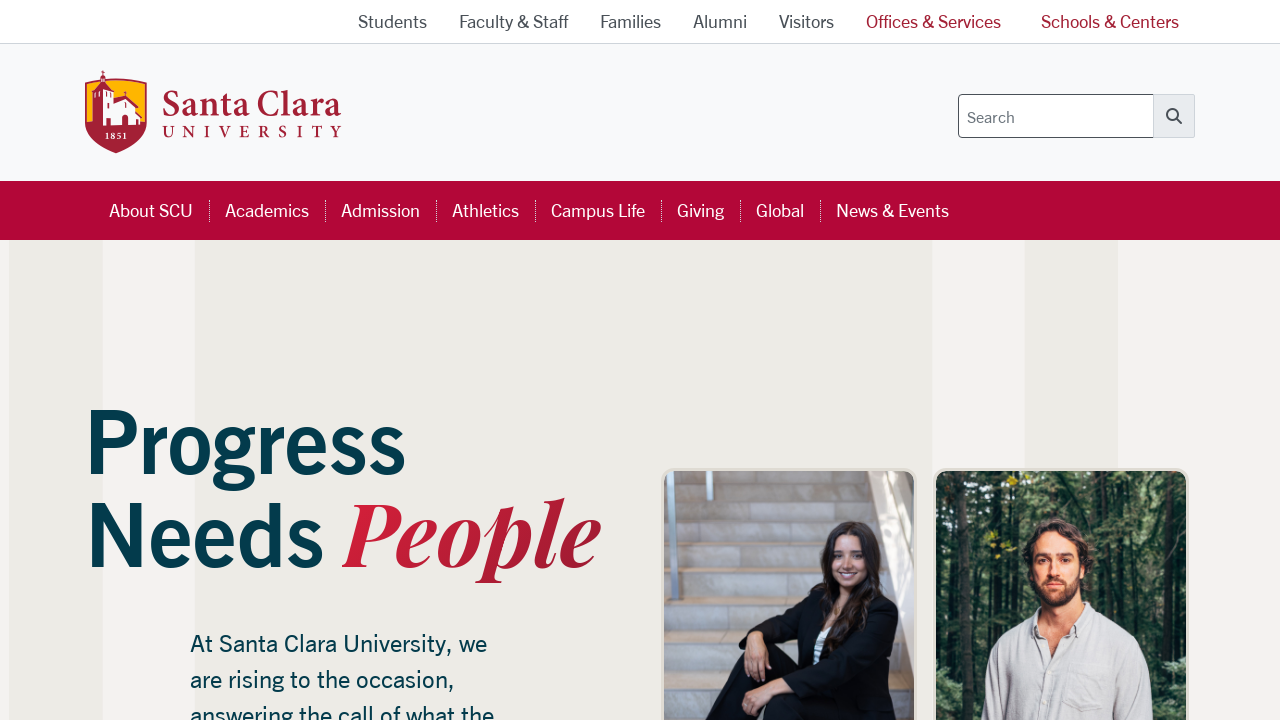

Navigated to Santa Clara University homepage
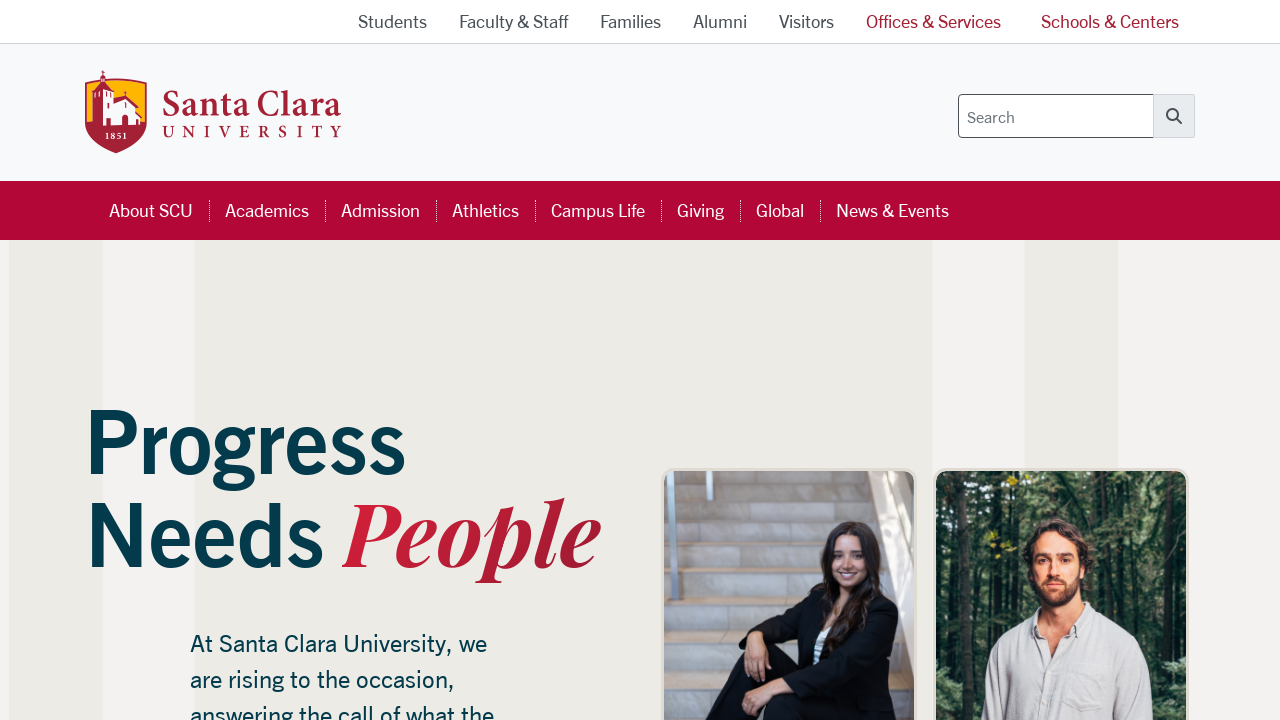

Retrieved page title
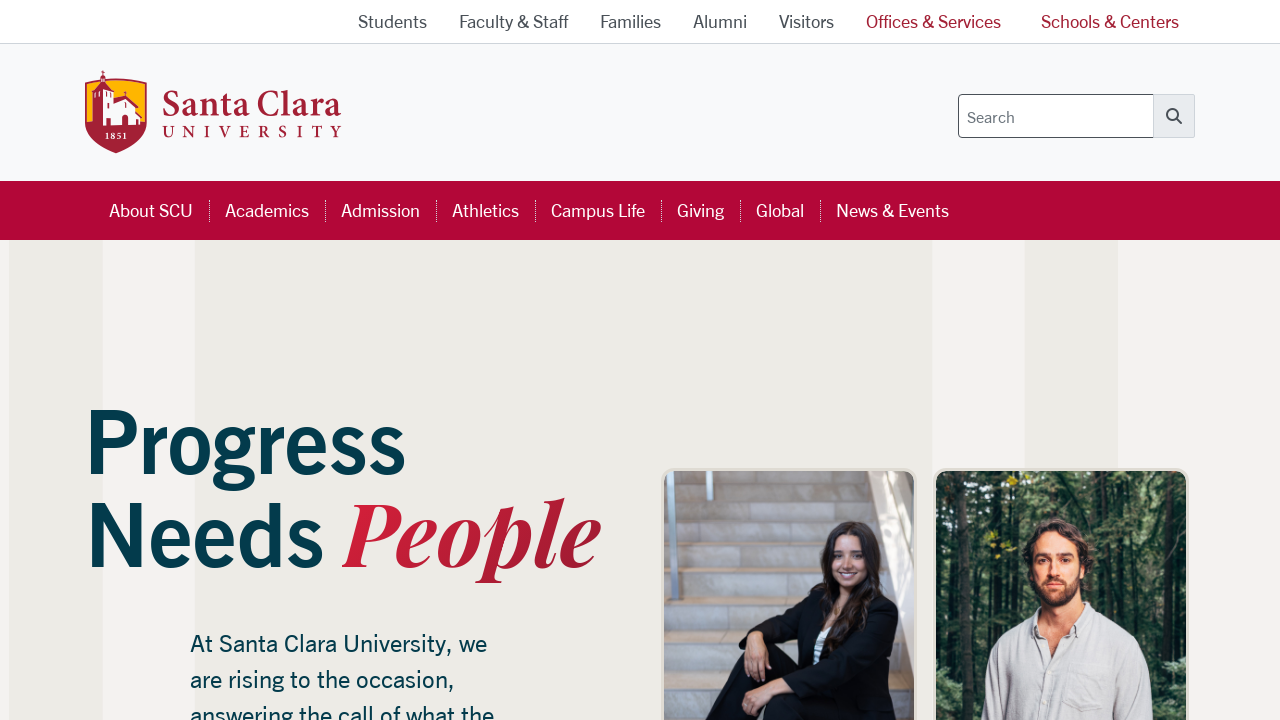

Verified page title matches expected value: 'Home - Santa Clara University'
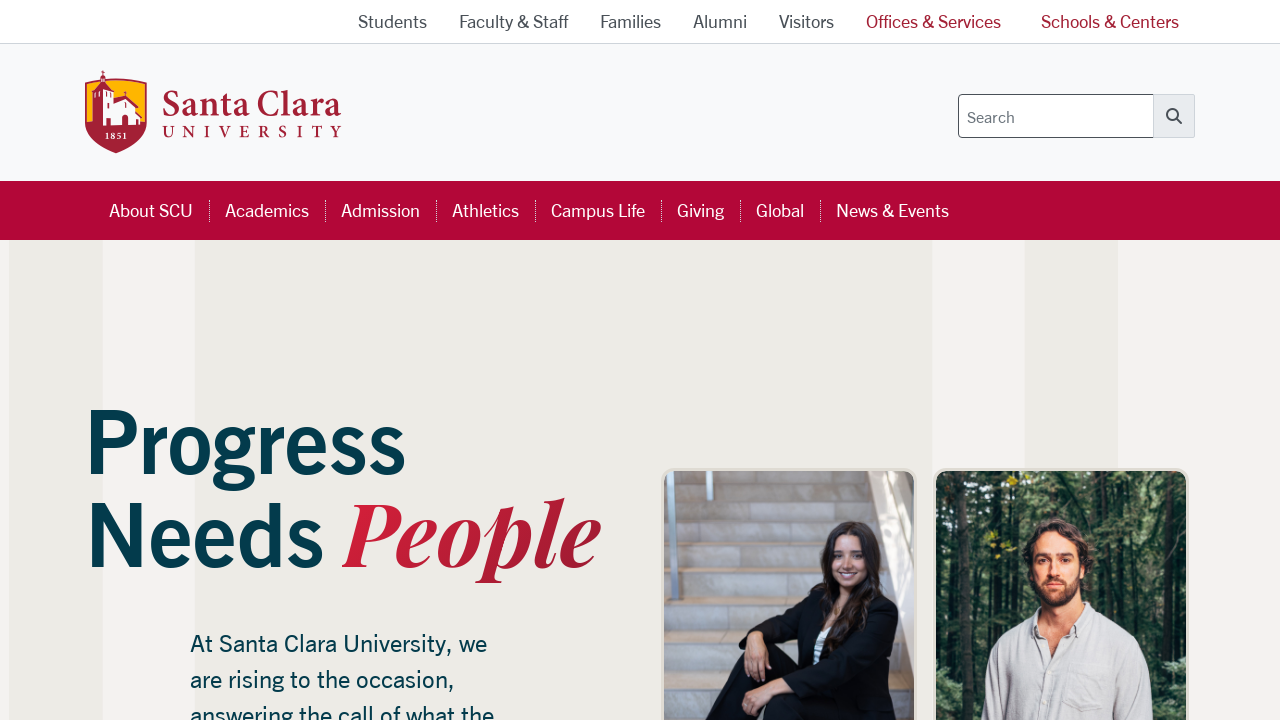

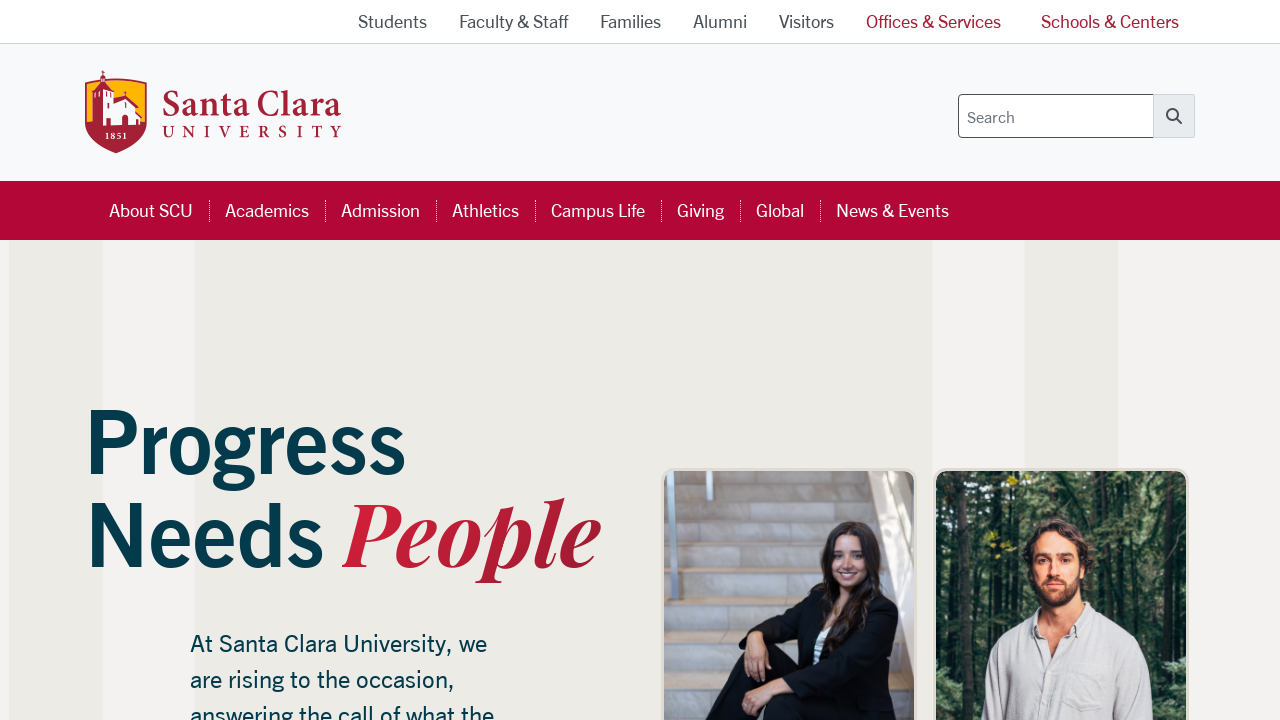